Tests static dropdown selection functionality by selecting options using three different methods: by index, by value, and by visible text.

Starting URL: https://rahulshettyacademy.com/dropdownsPractise/

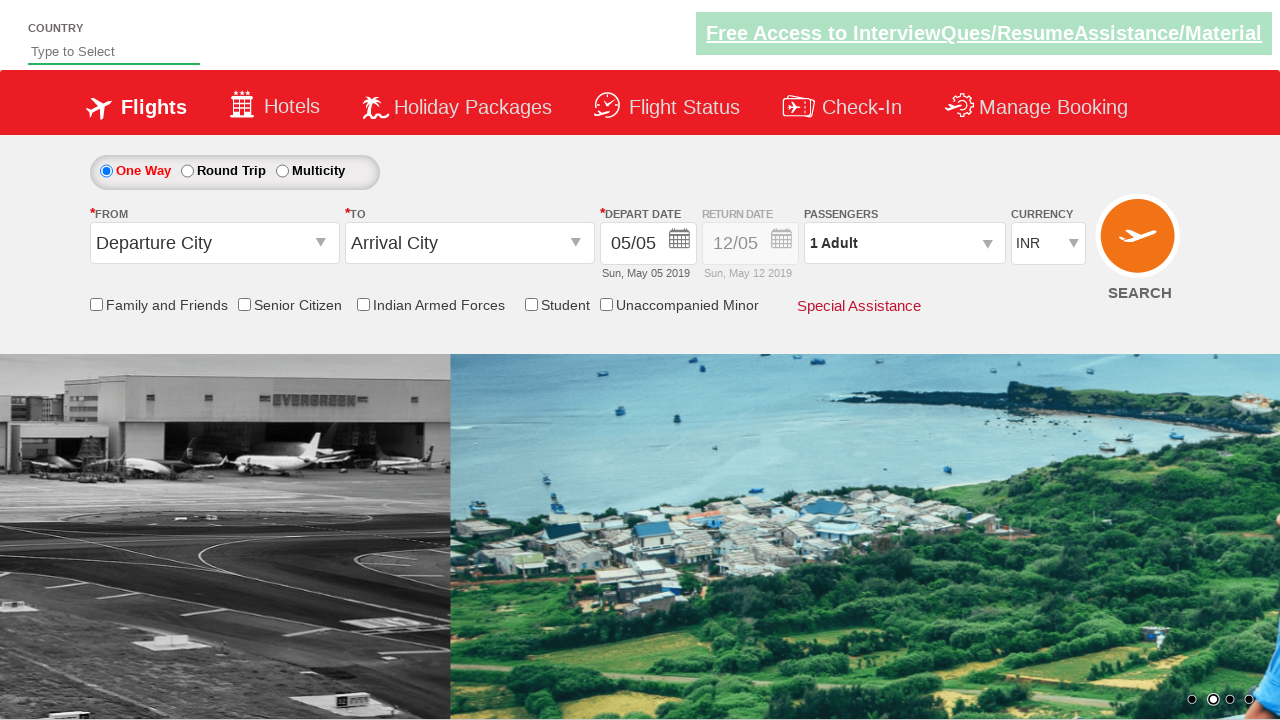

Waited for static dropdown element to be available
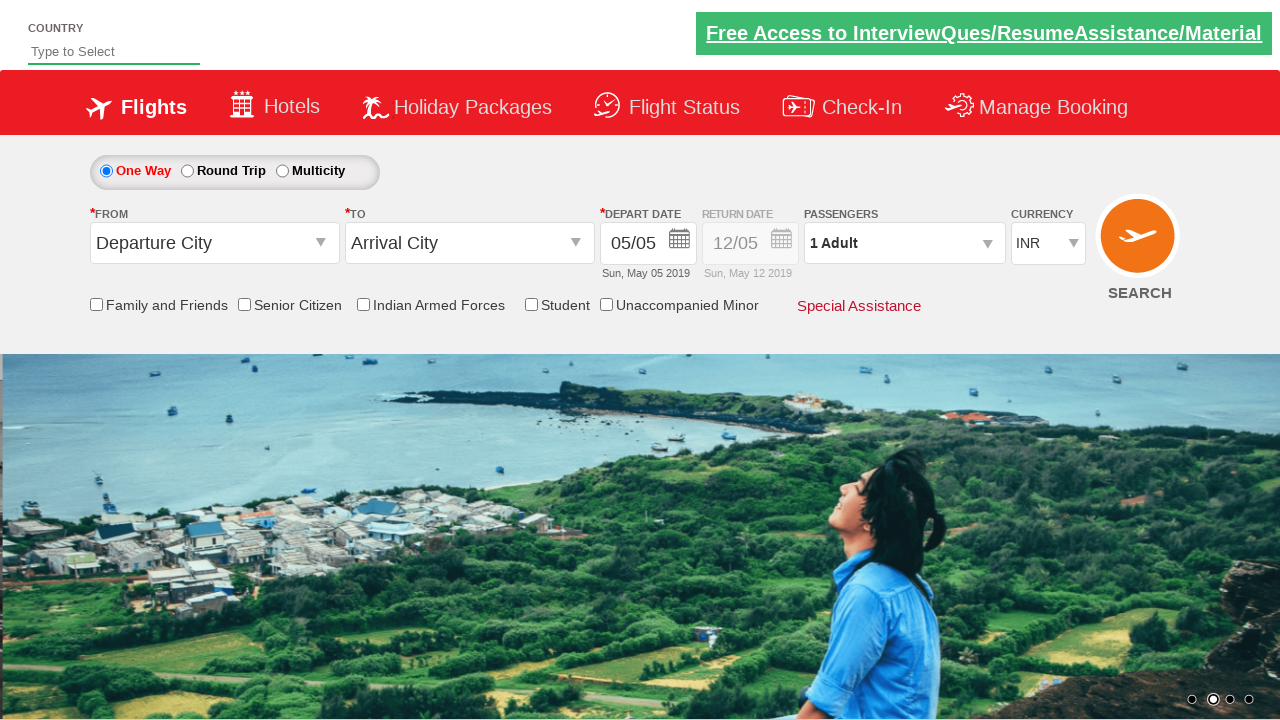

Selected dropdown option by index 3 (4th option) on #ctl00_mainContent_DropDownListCurrency
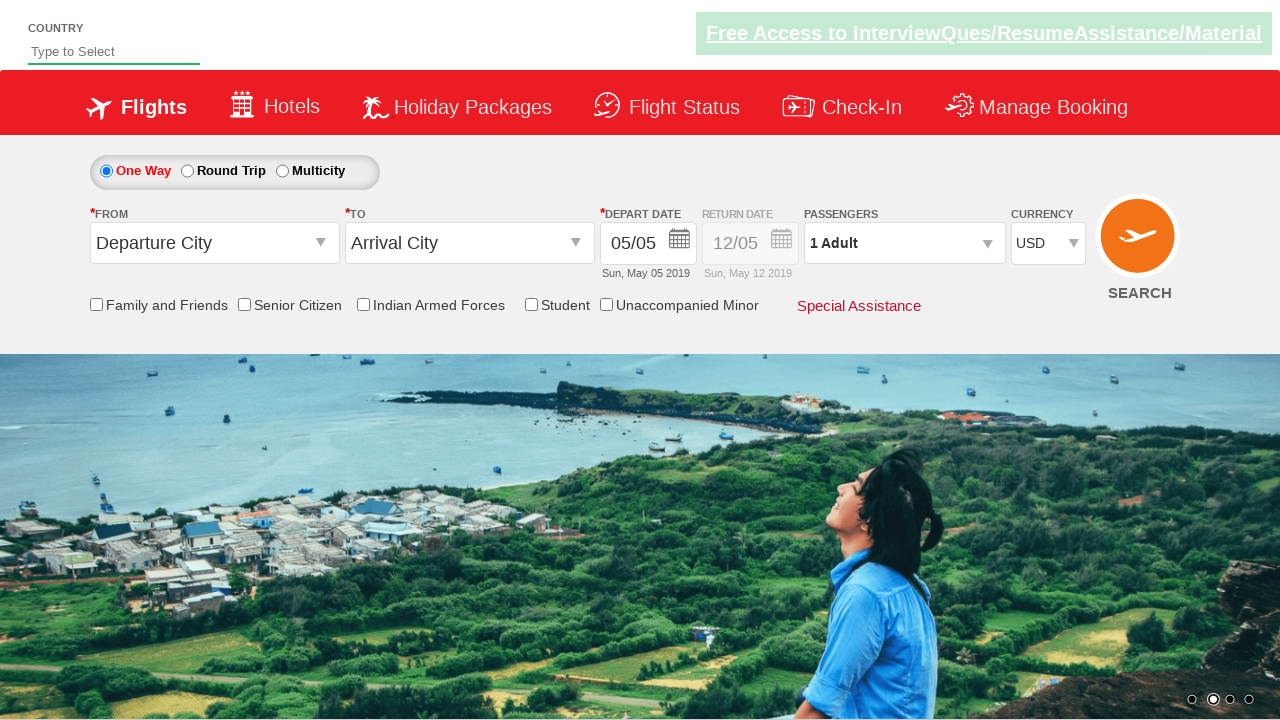

Selected dropdown option by value 'INR' on #ctl00_mainContent_DropDownListCurrency
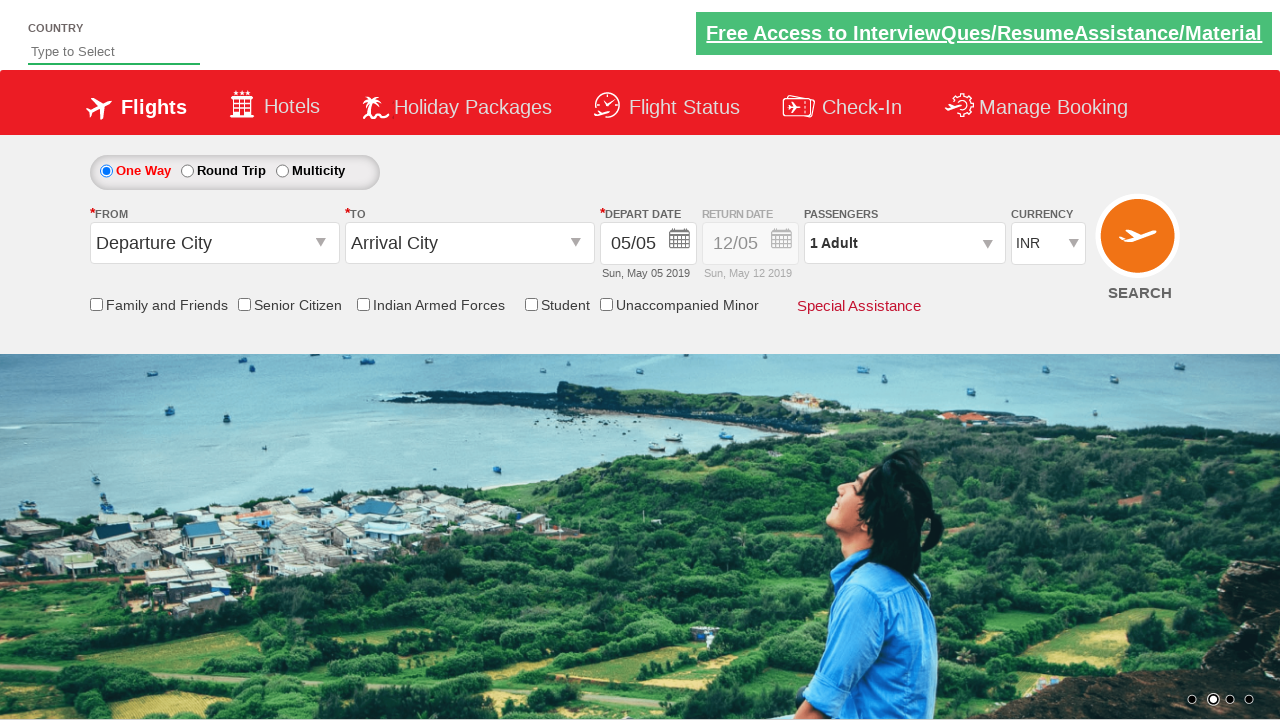

Selected dropdown option by visible text 'AED' on #ctl00_mainContent_DropDownListCurrency
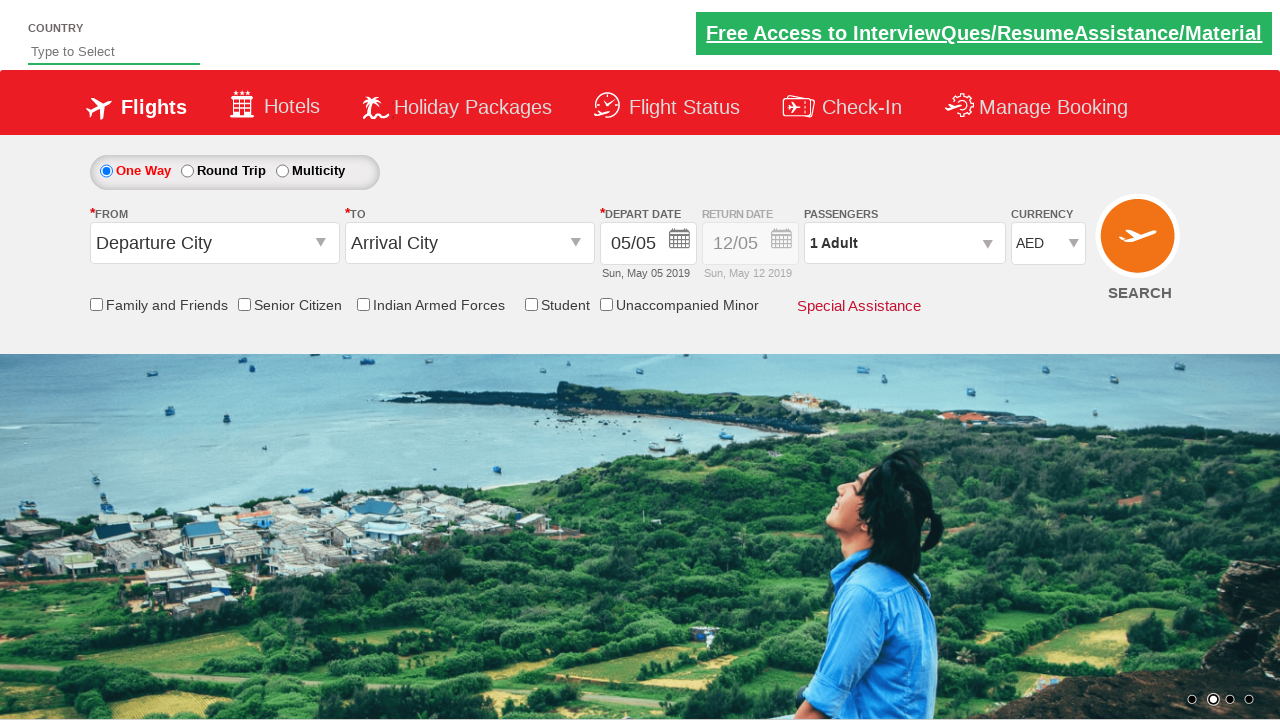

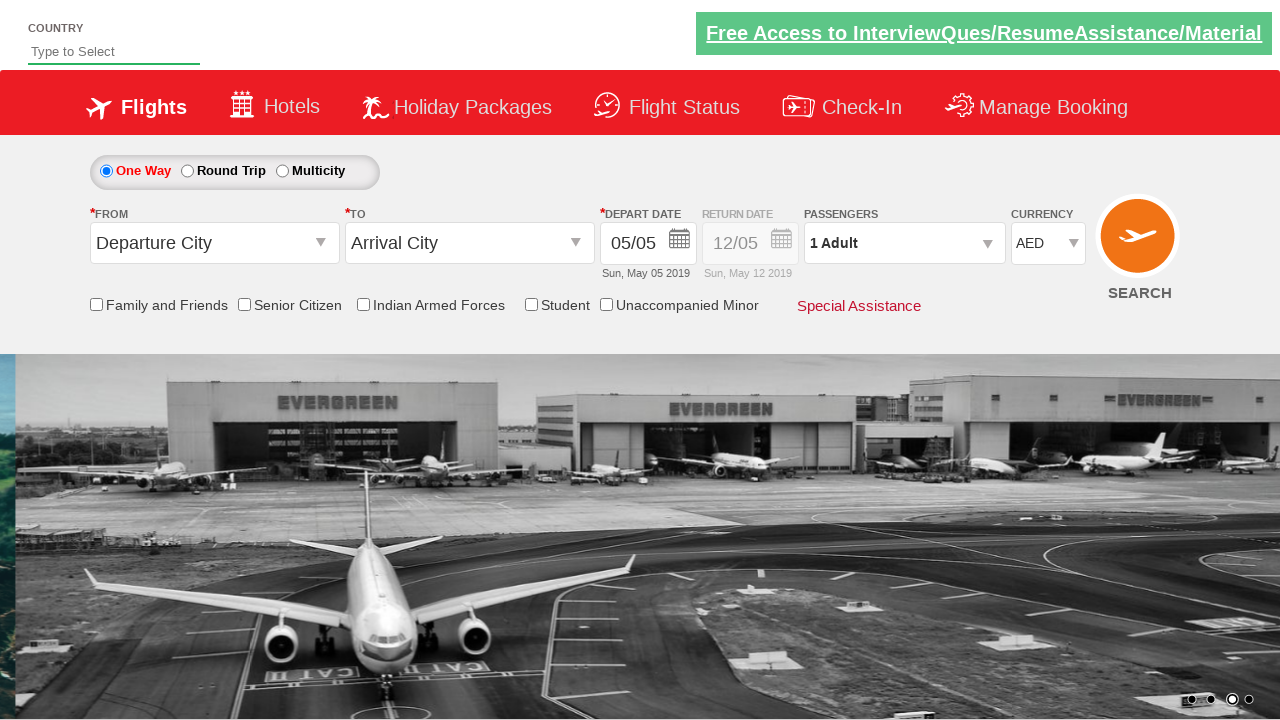